Tests keyboard and mouse actions by navigating to key presses page and entering text with keyboard modifiers

Starting URL: https://the-internet.herokuapp.com/

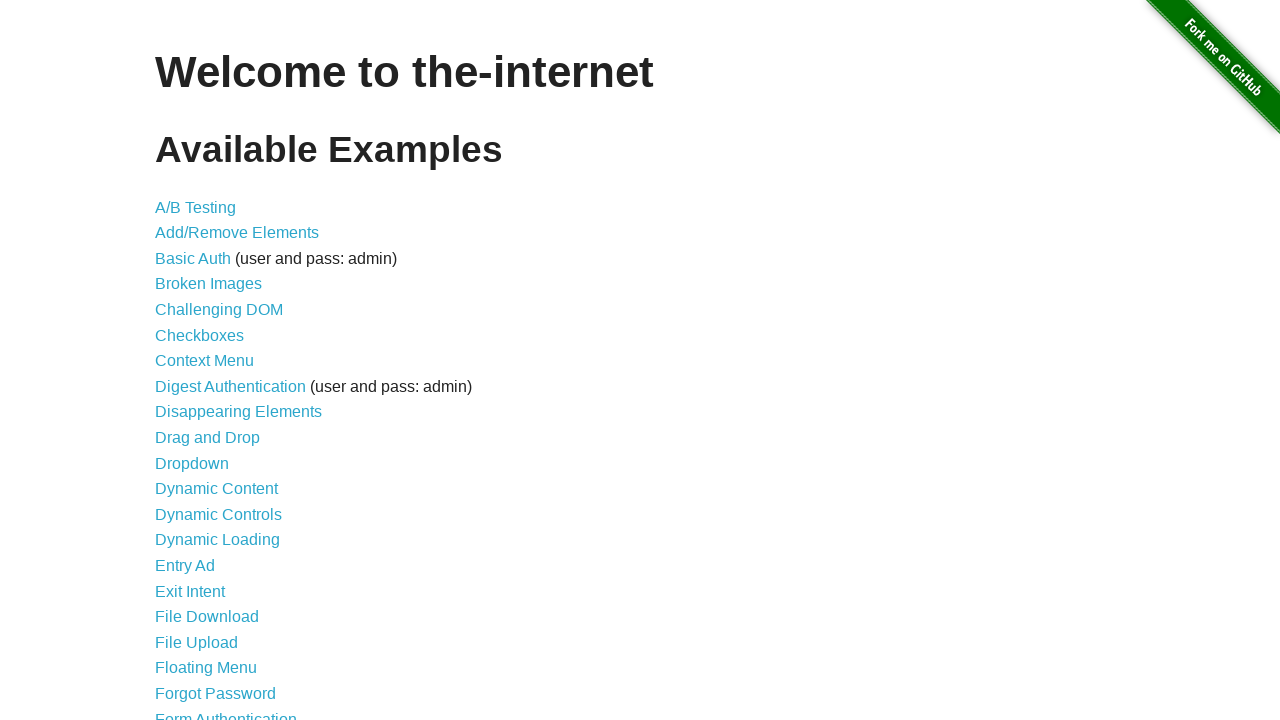

Clicked on Key Presses link at (200, 360) on text=Key Presses
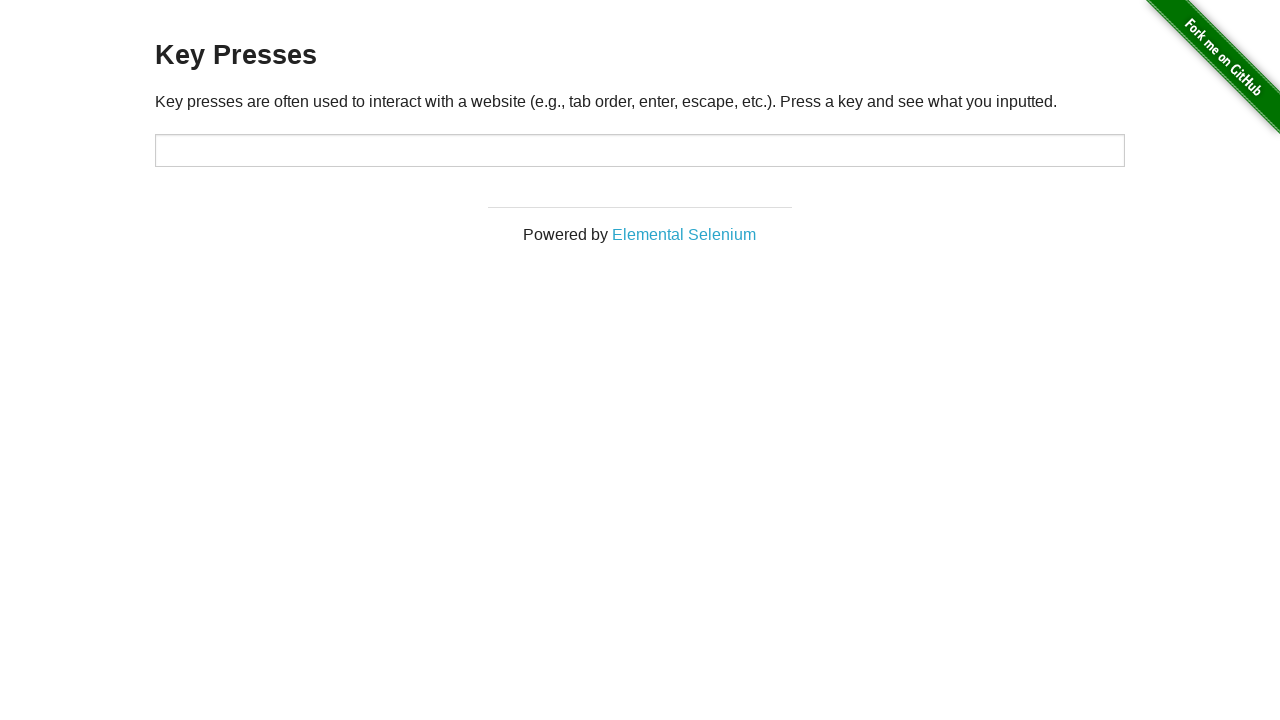

Input field loaded and is ready
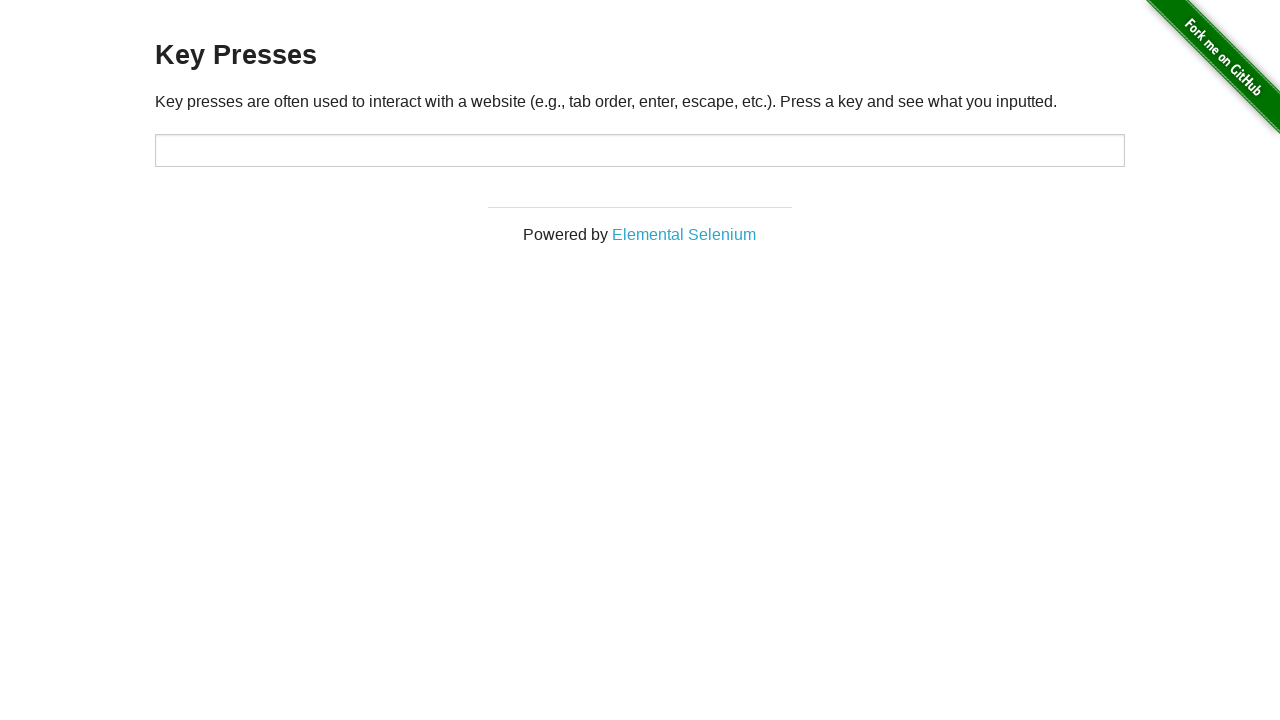

Pressed Tab key
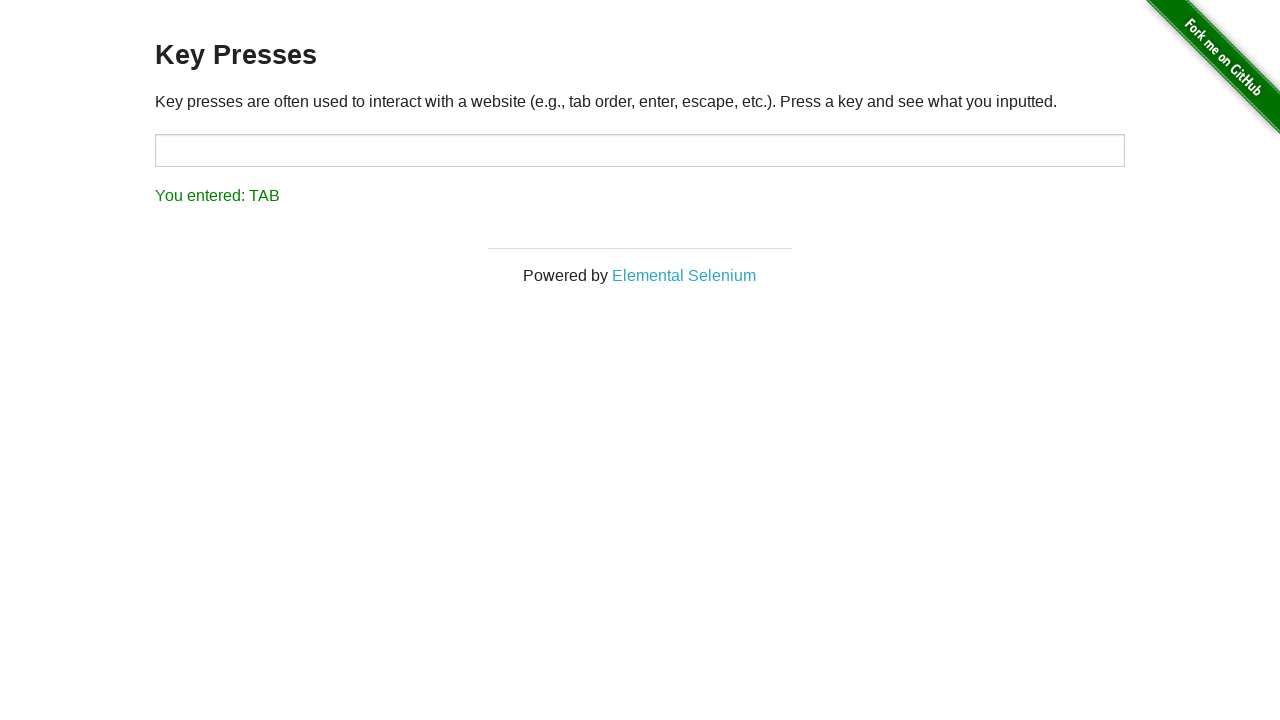

Held down Shift key
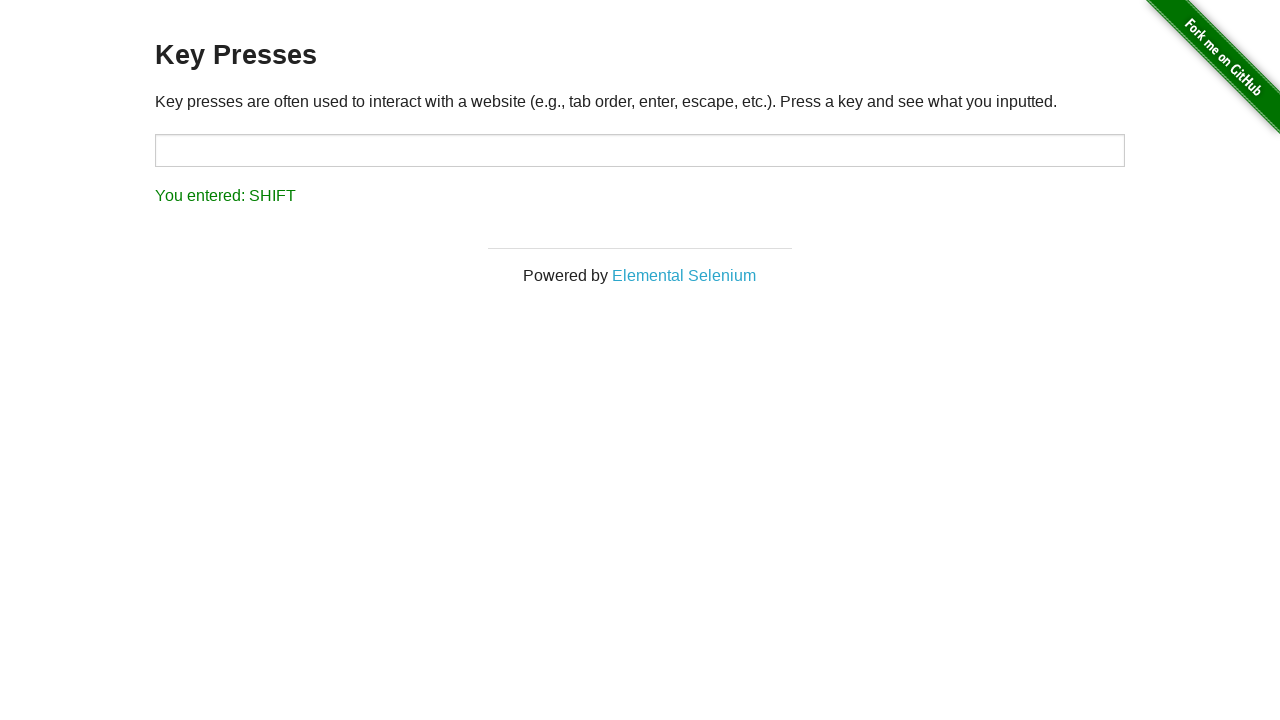

Typed 'key press' into input field with Shift held on input#target
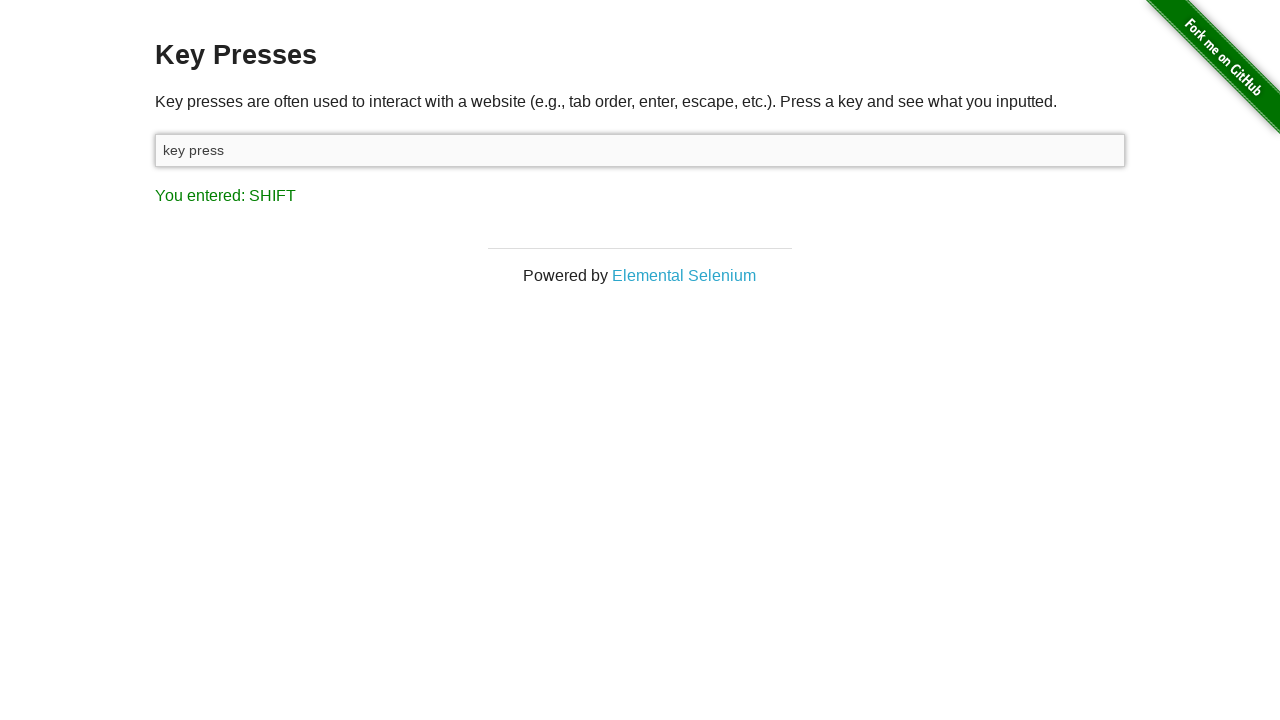

Released Shift key
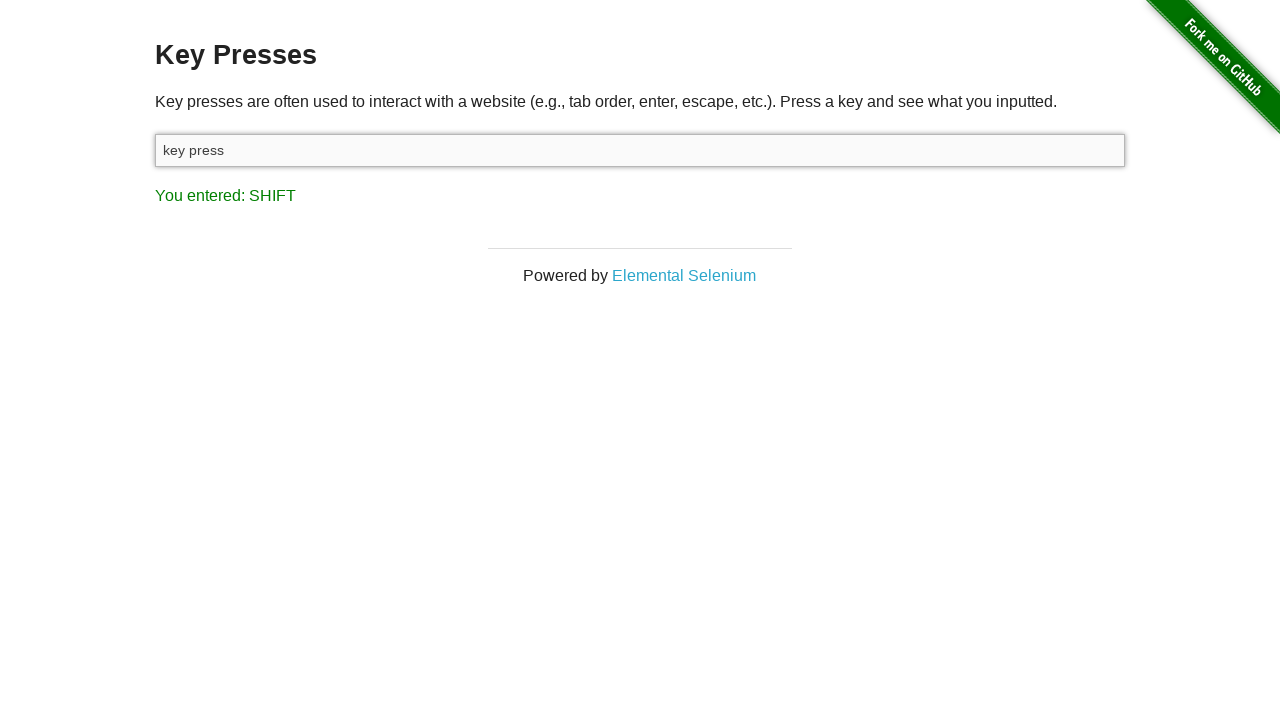

Cleared the input field on input#target
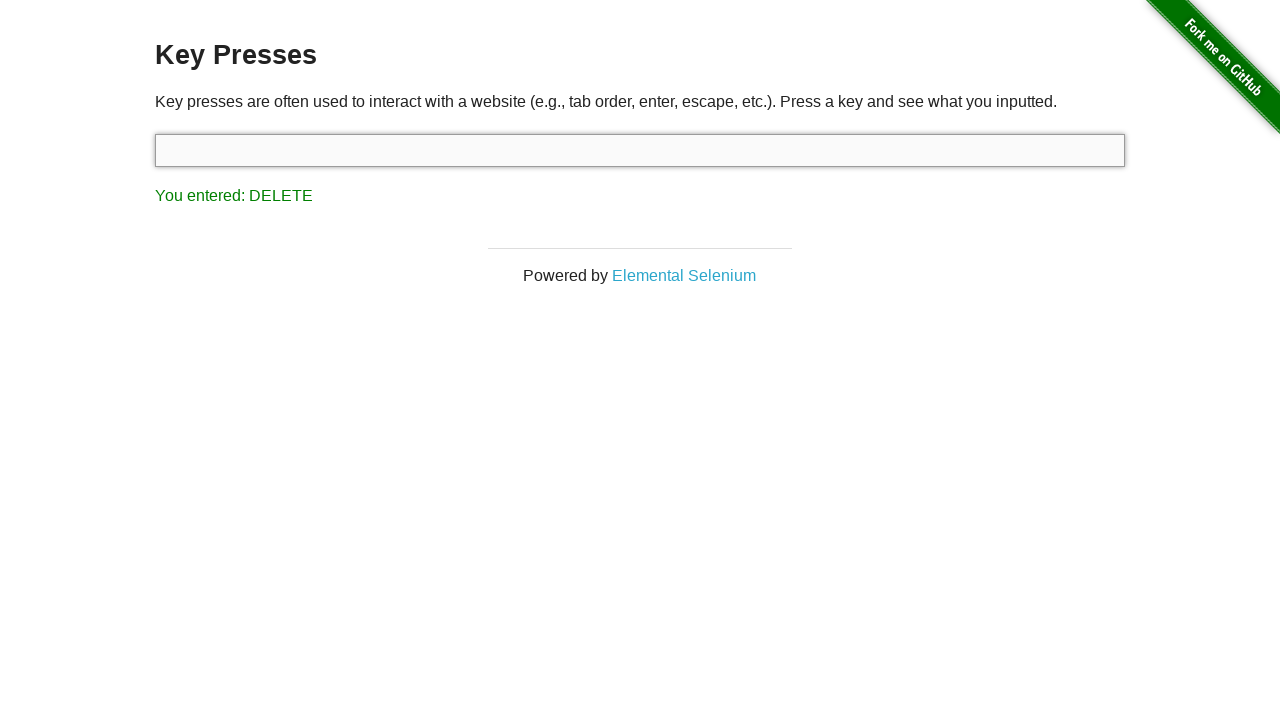

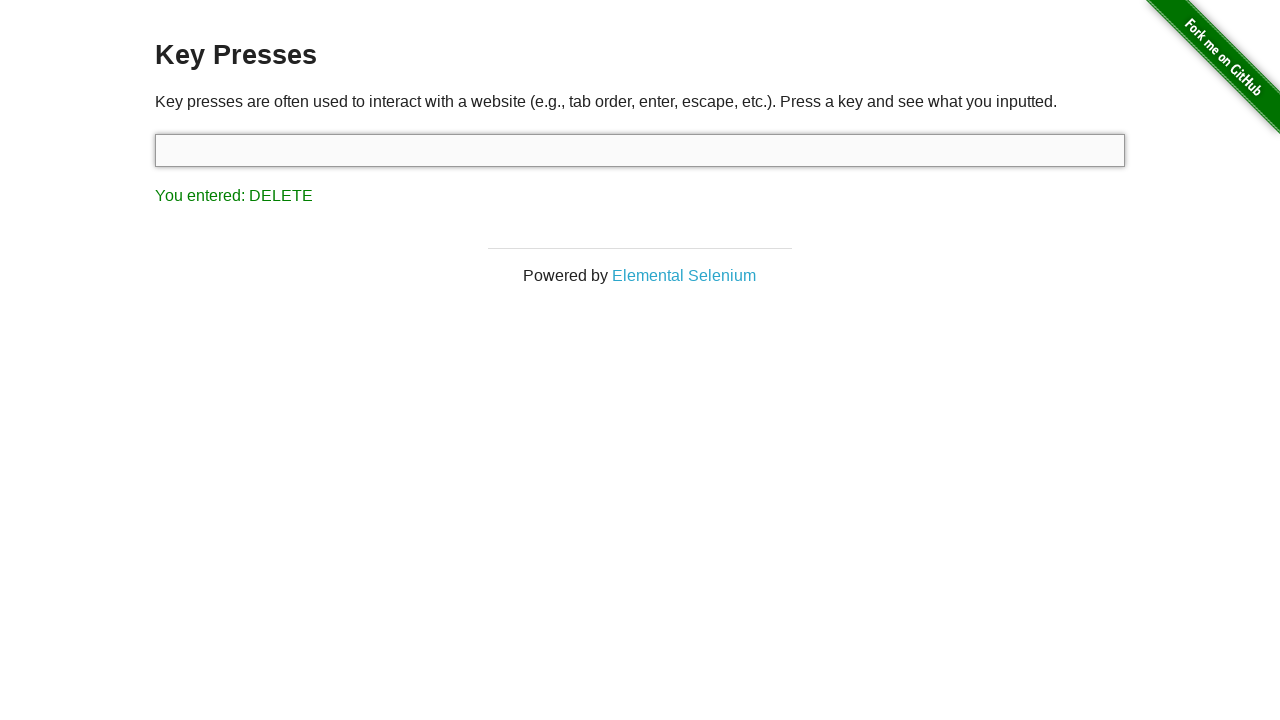